Navigates to the Path2USA travel companions page and maximizes the browser window to verify the page loads correctly.

Starting URL: https://www.path2usa.com/travel-companions

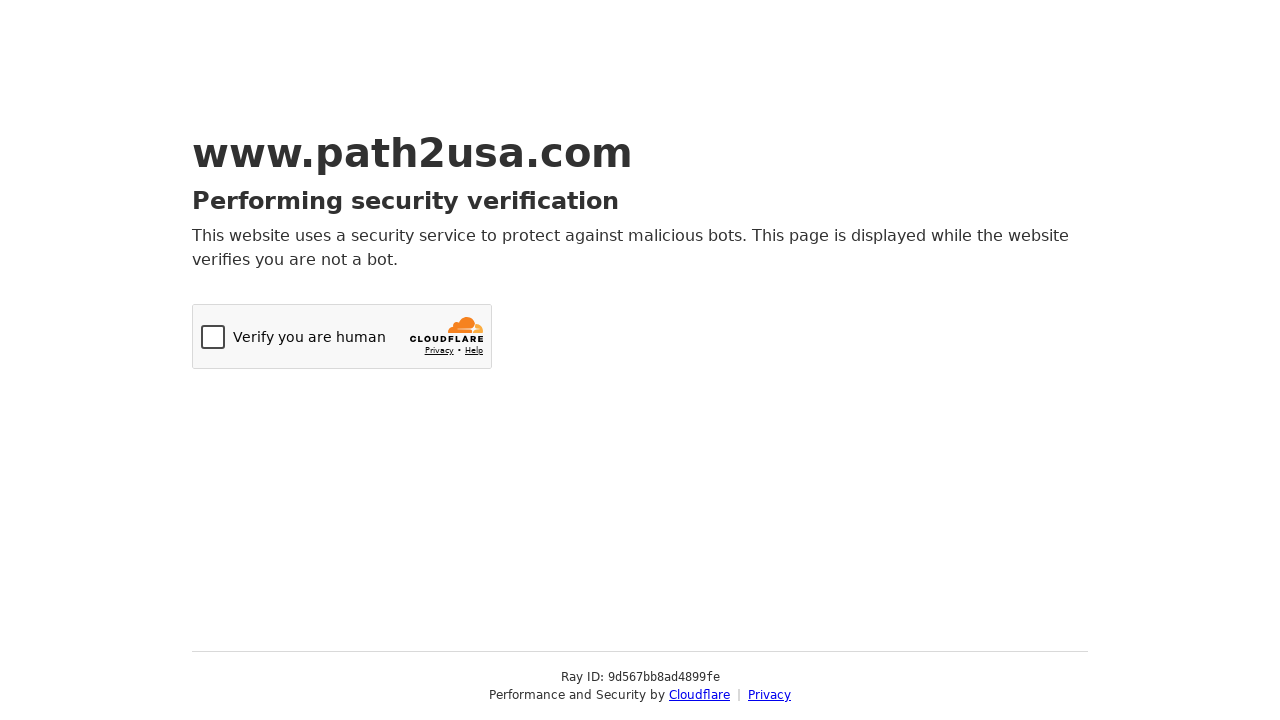

Set viewport size to 1920x1080 to maximize browser window
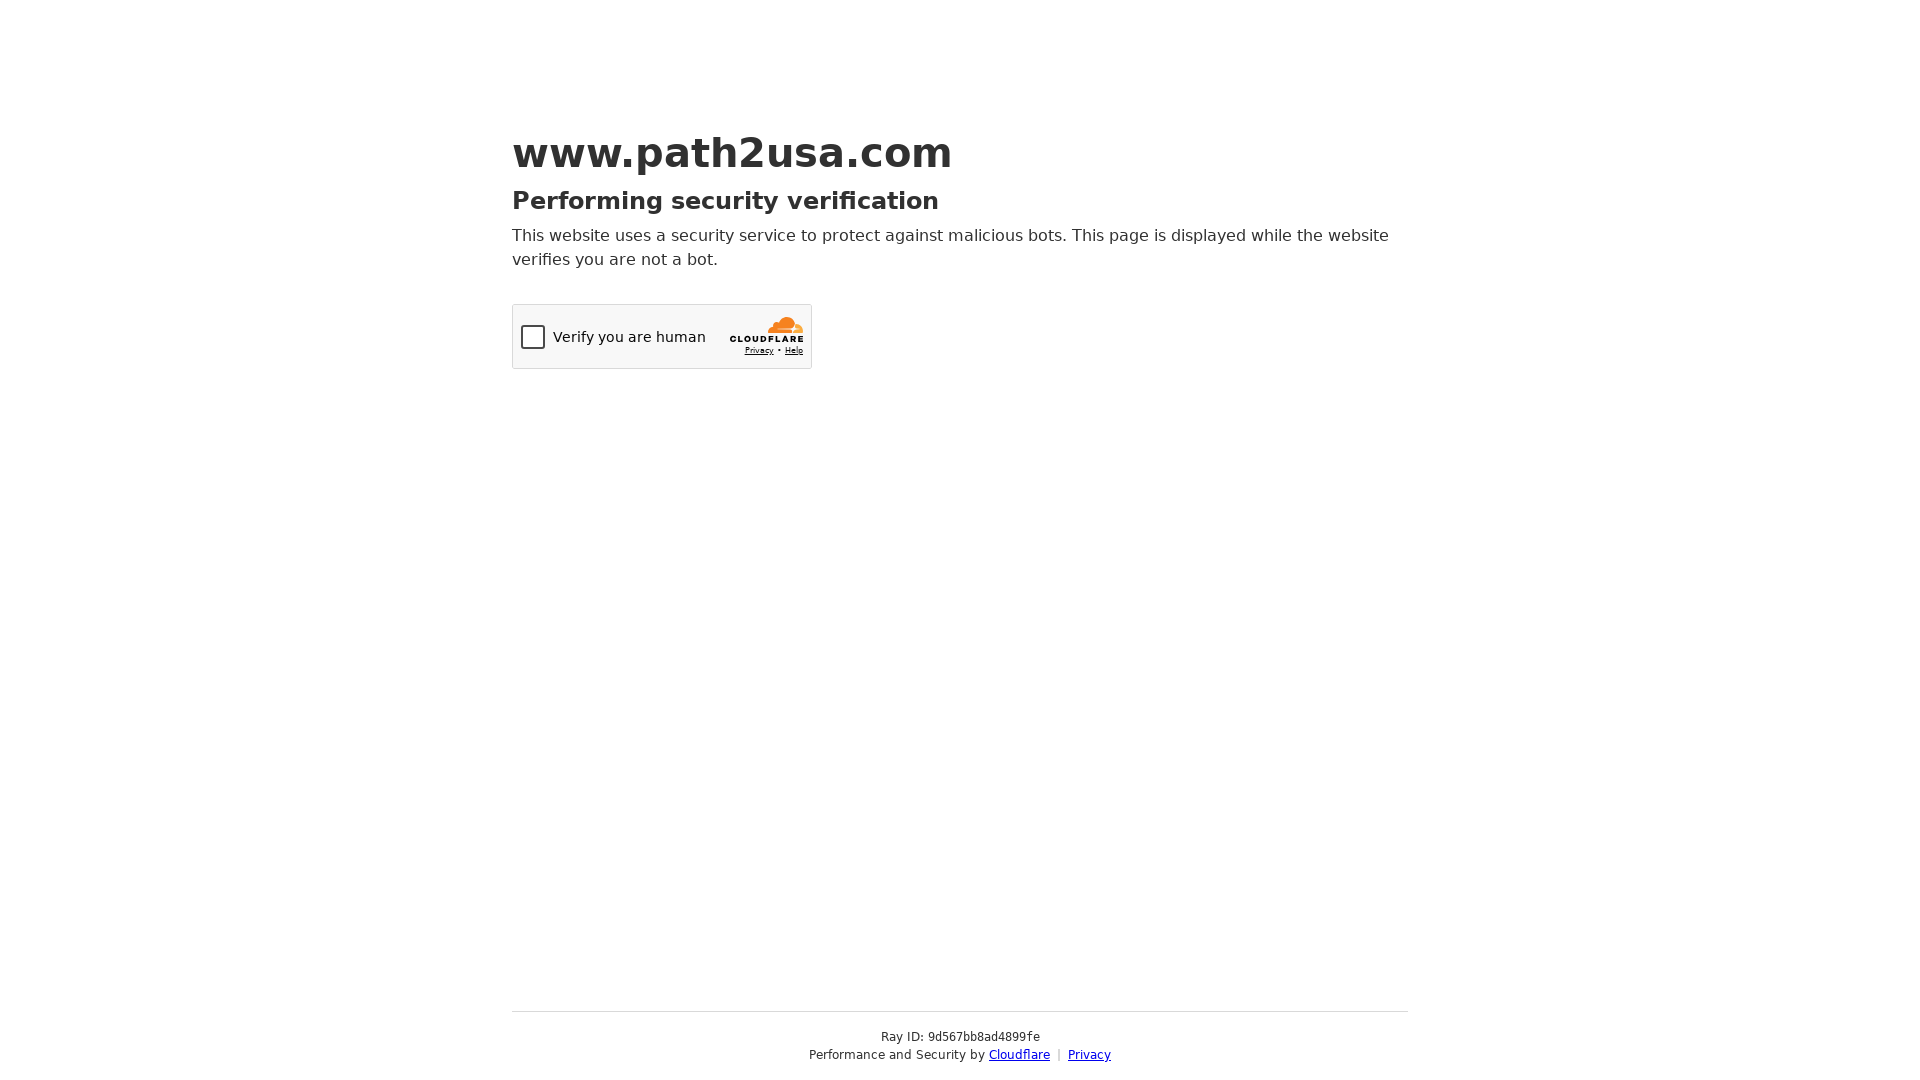

Waited for page to fully load on Path2USA travel companions page
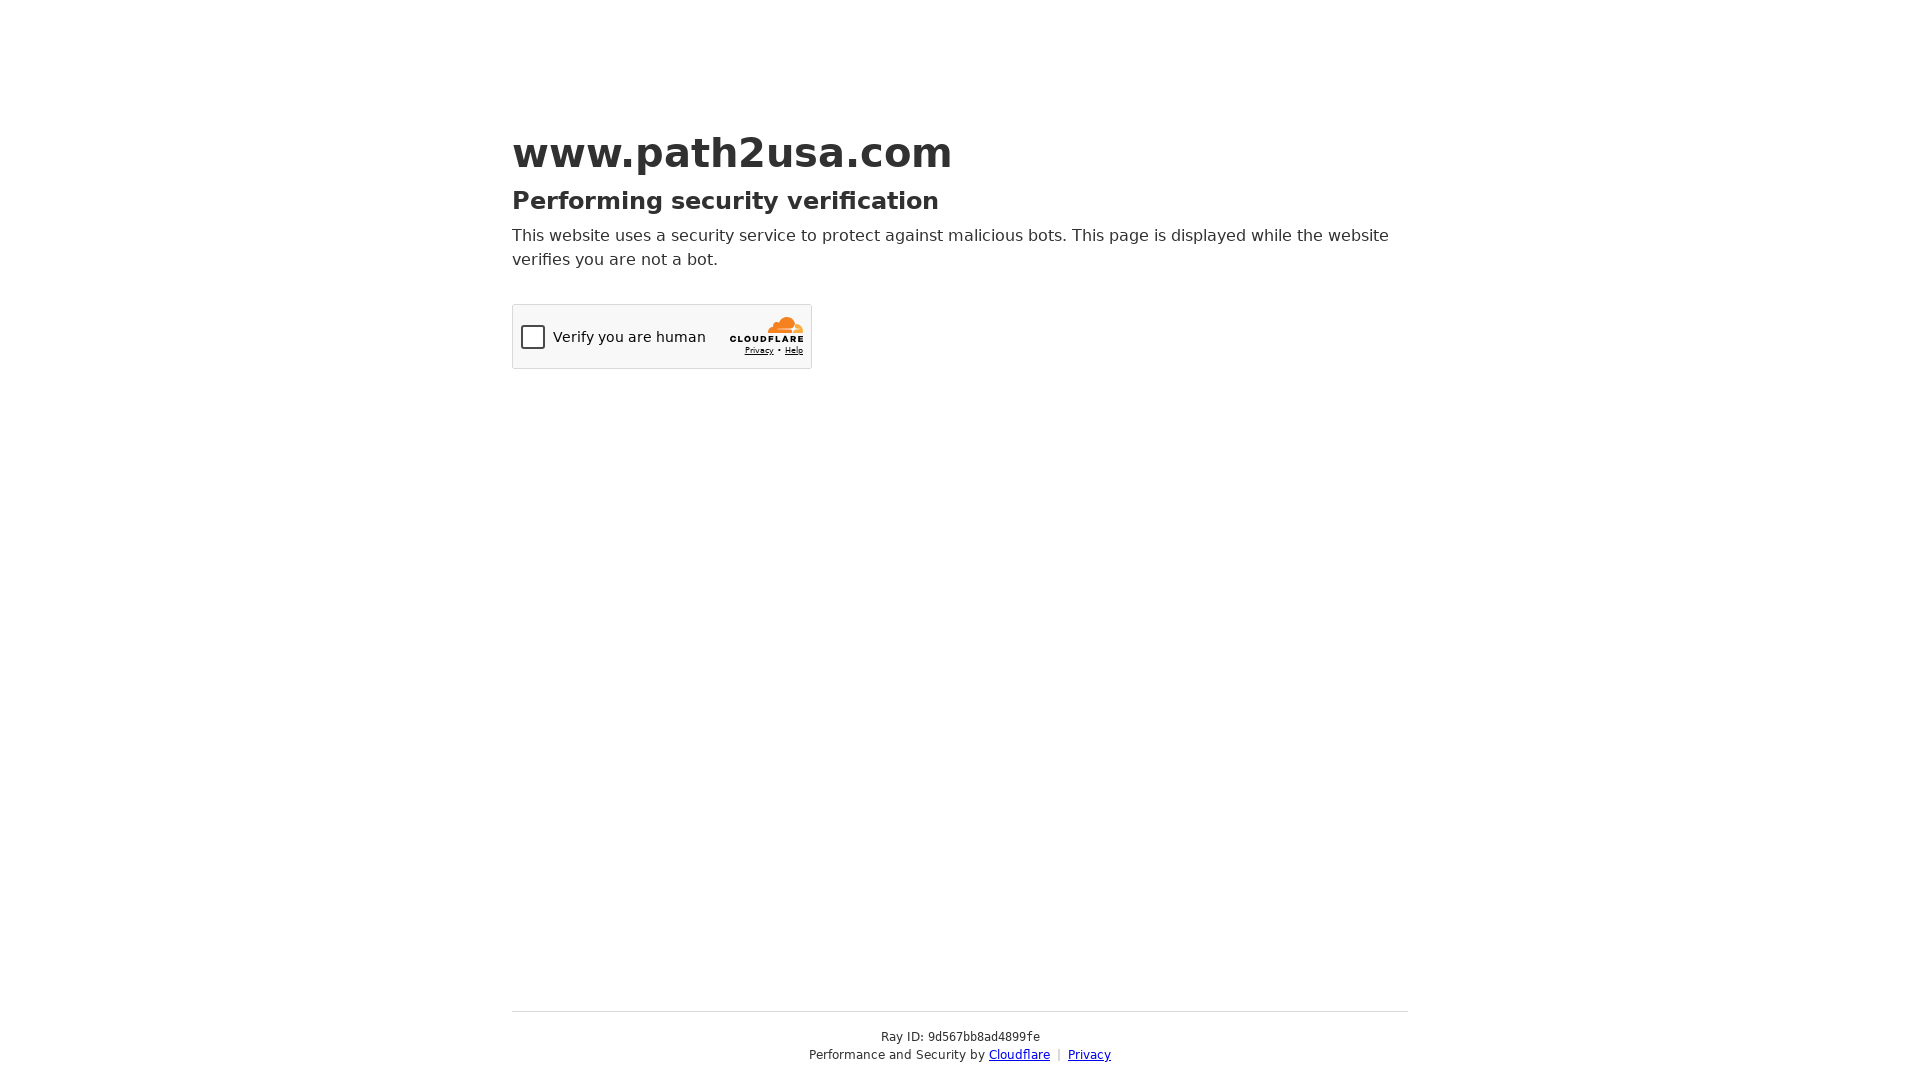

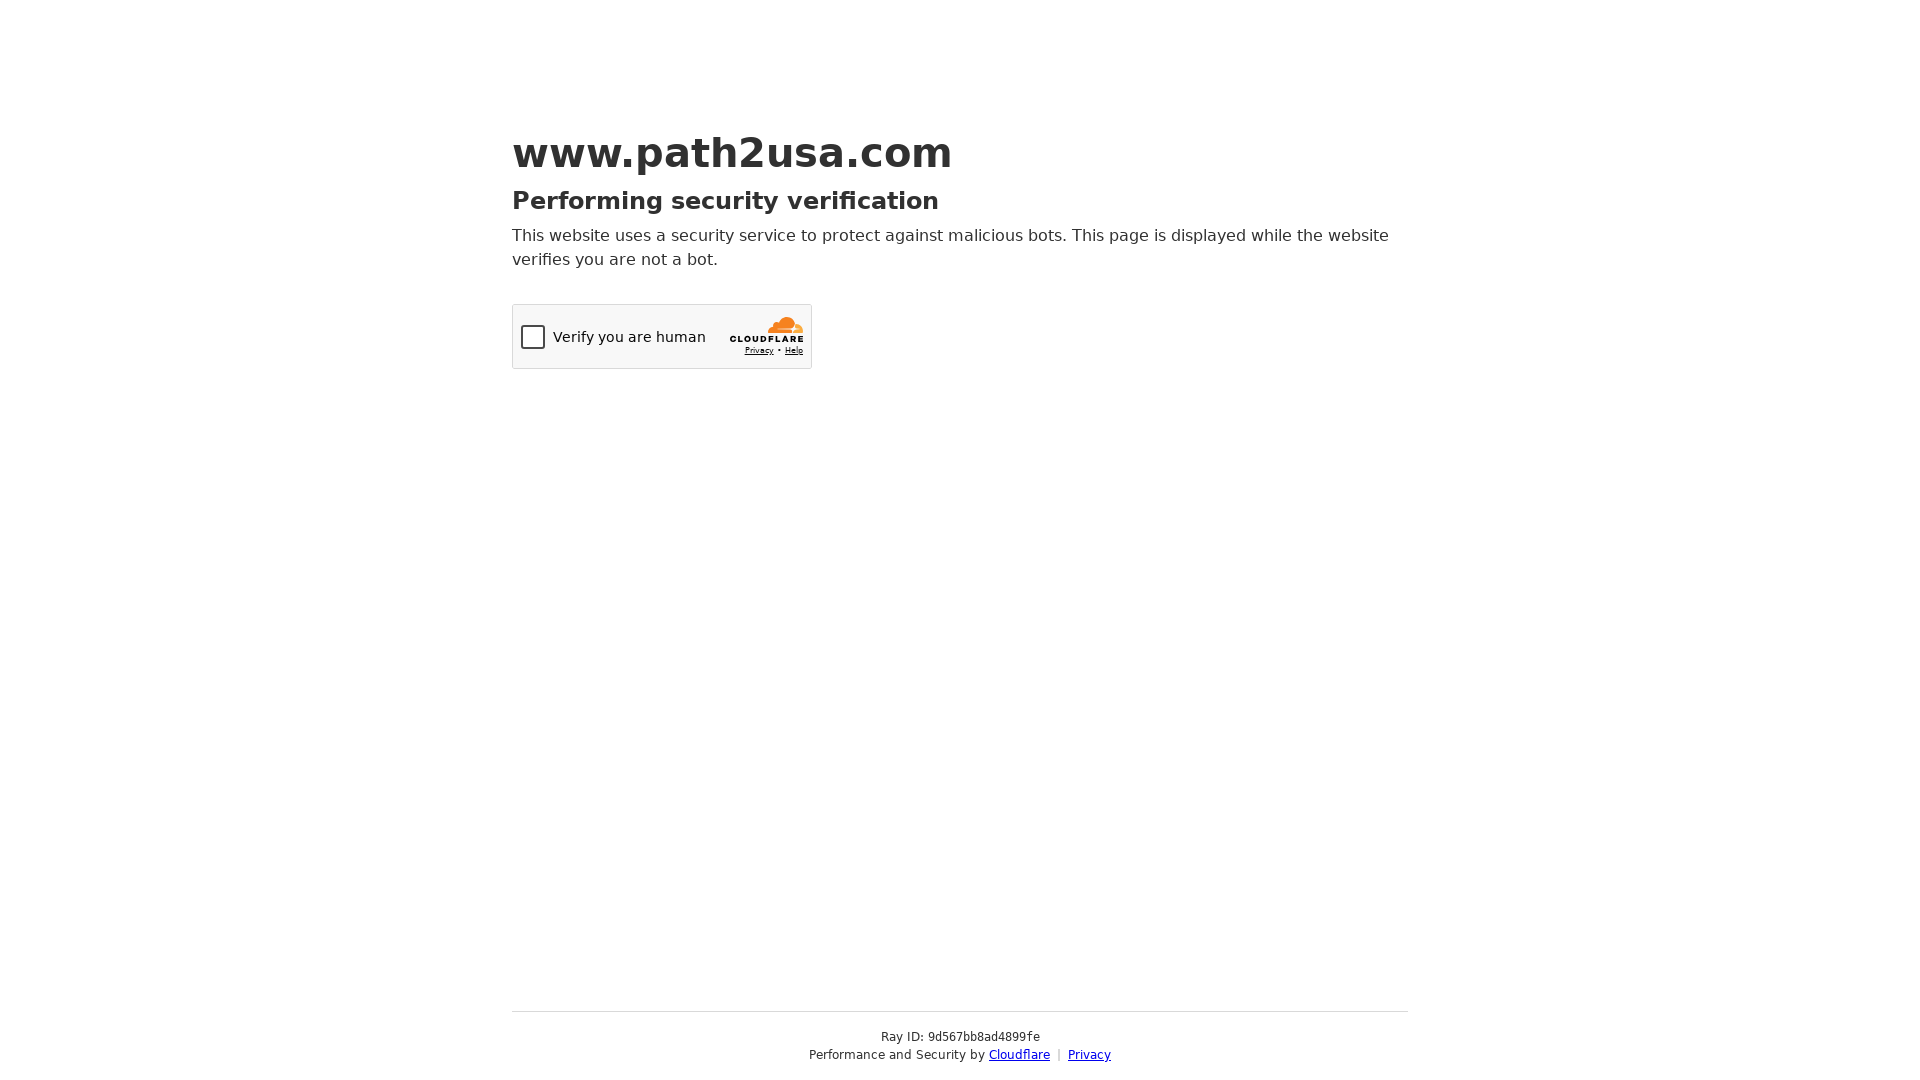